Tests removing completed items when clicking Clear completed button

Starting URL: https://demo.playwright.dev/todomvc

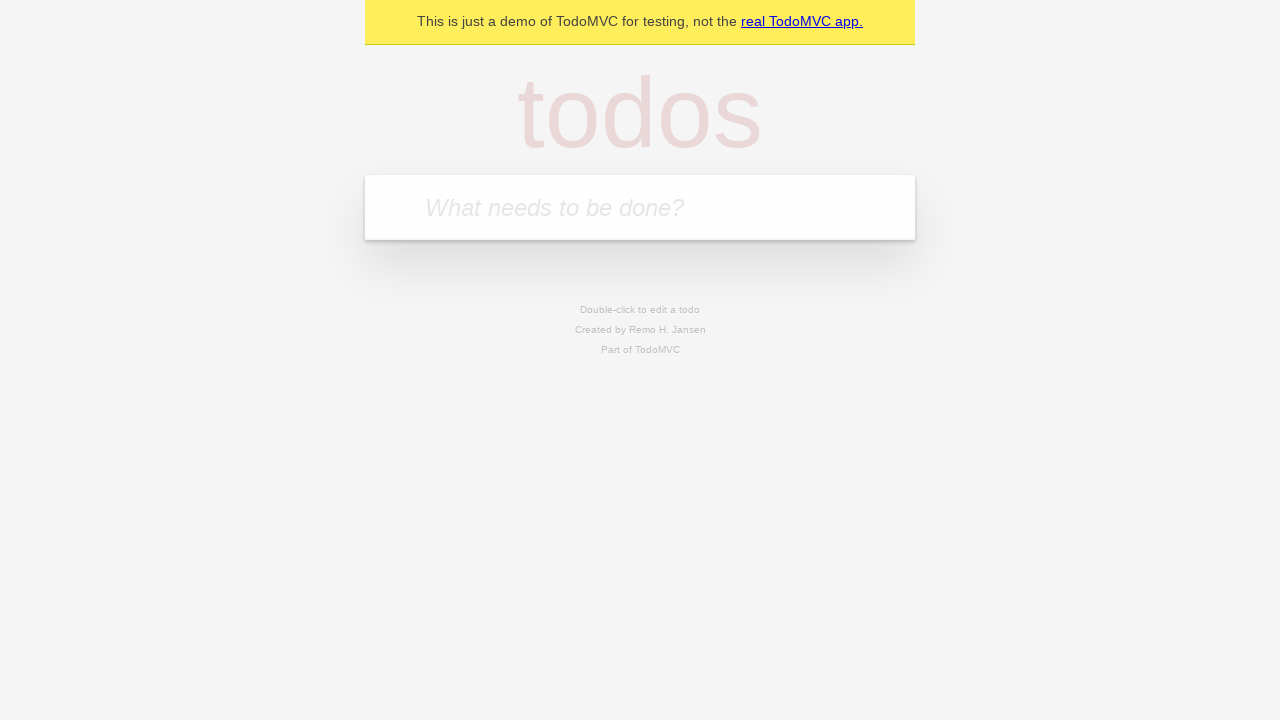

Filled todo input with 'buy some cheese' on internal:attr=[placeholder="What needs to be done?"i]
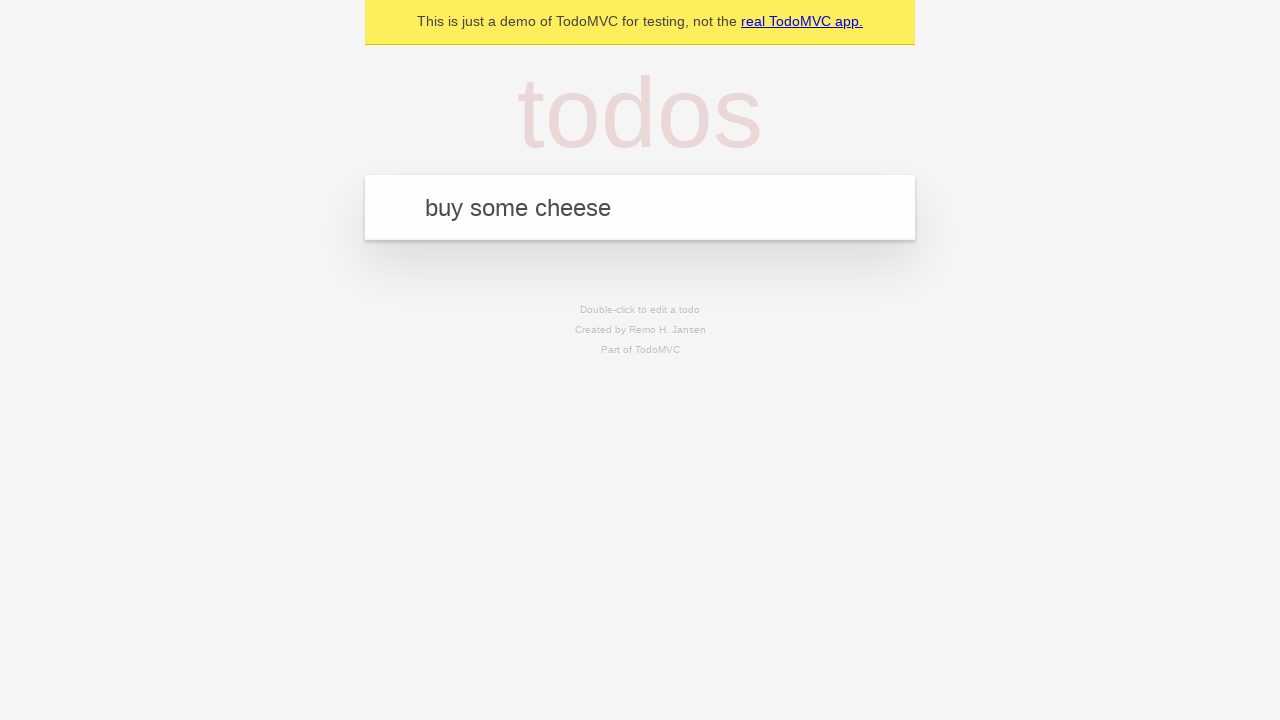

Pressed Enter to create first todo on internal:attr=[placeholder="What needs to be done?"i]
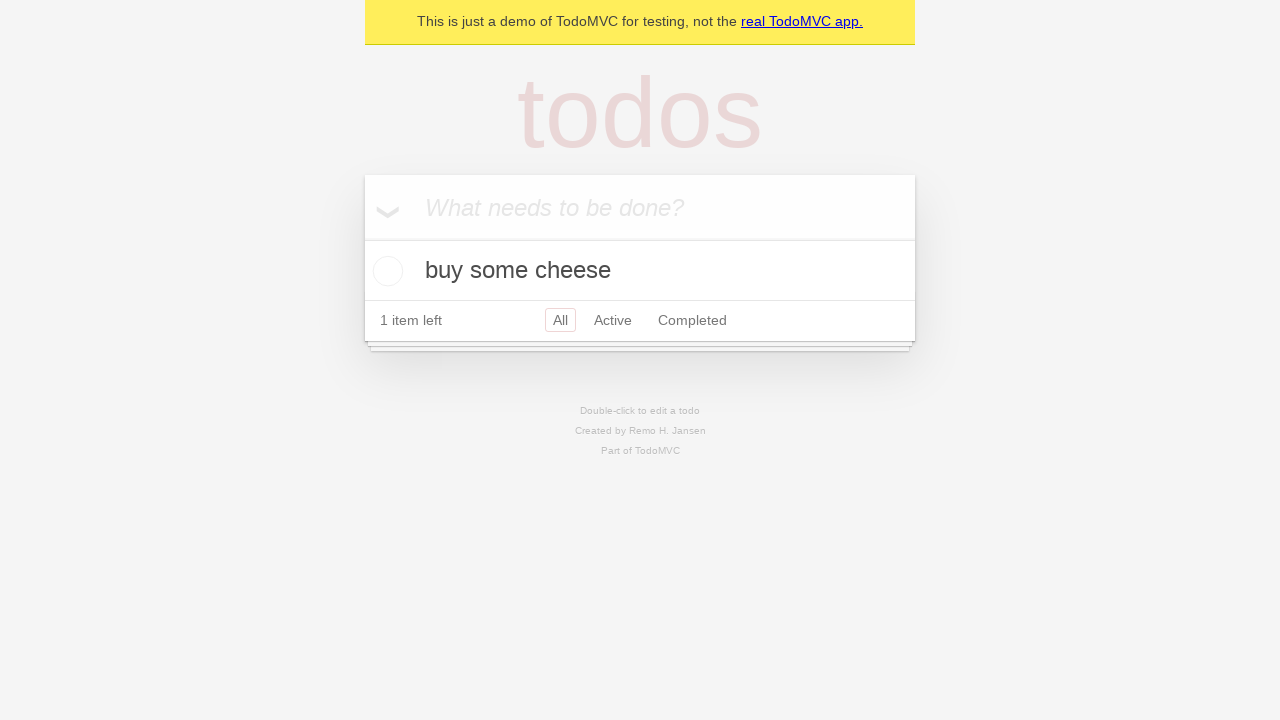

Filled todo input with 'feed the cat' on internal:attr=[placeholder="What needs to be done?"i]
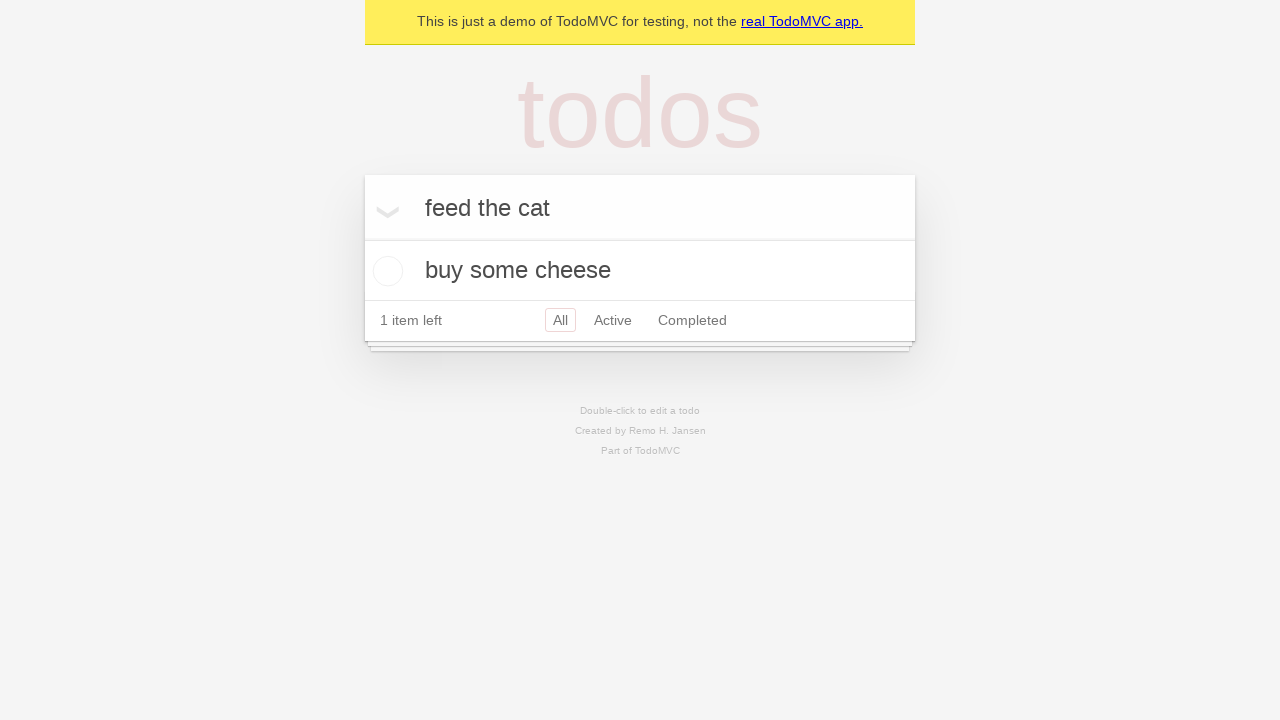

Pressed Enter to create second todo on internal:attr=[placeholder="What needs to be done?"i]
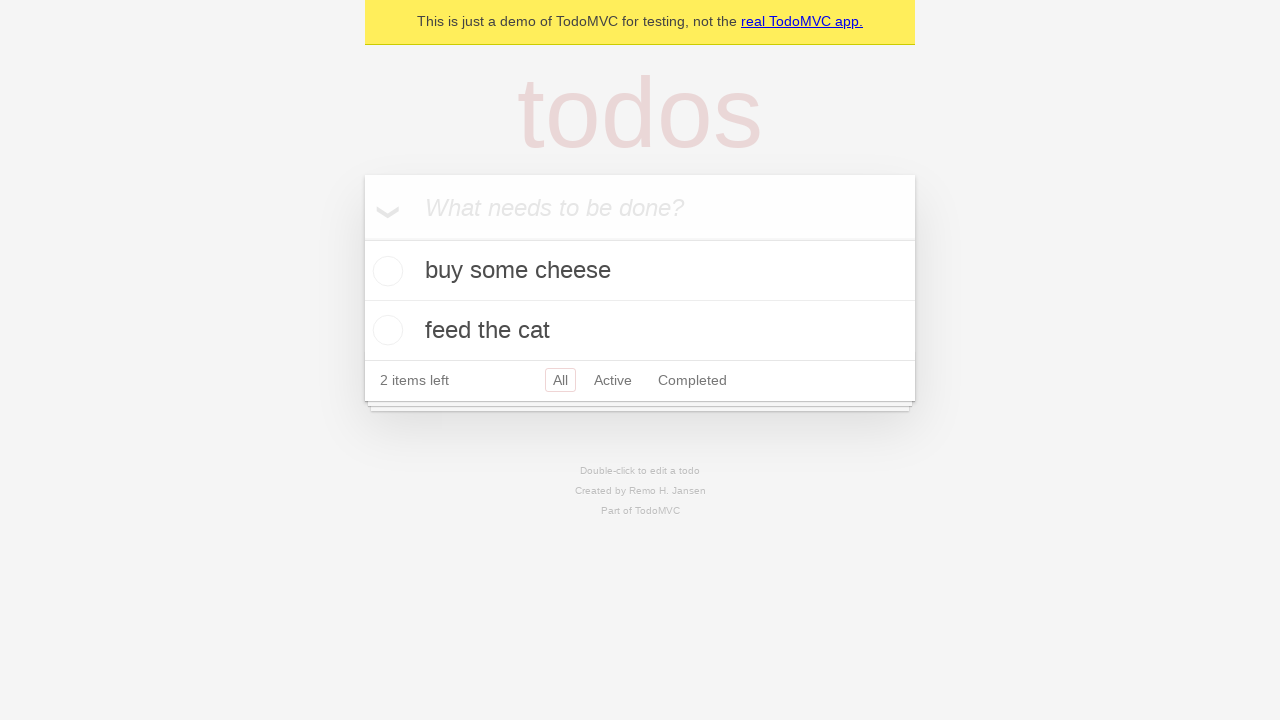

Filled todo input with 'book a doctors appointment' on internal:attr=[placeholder="What needs to be done?"i]
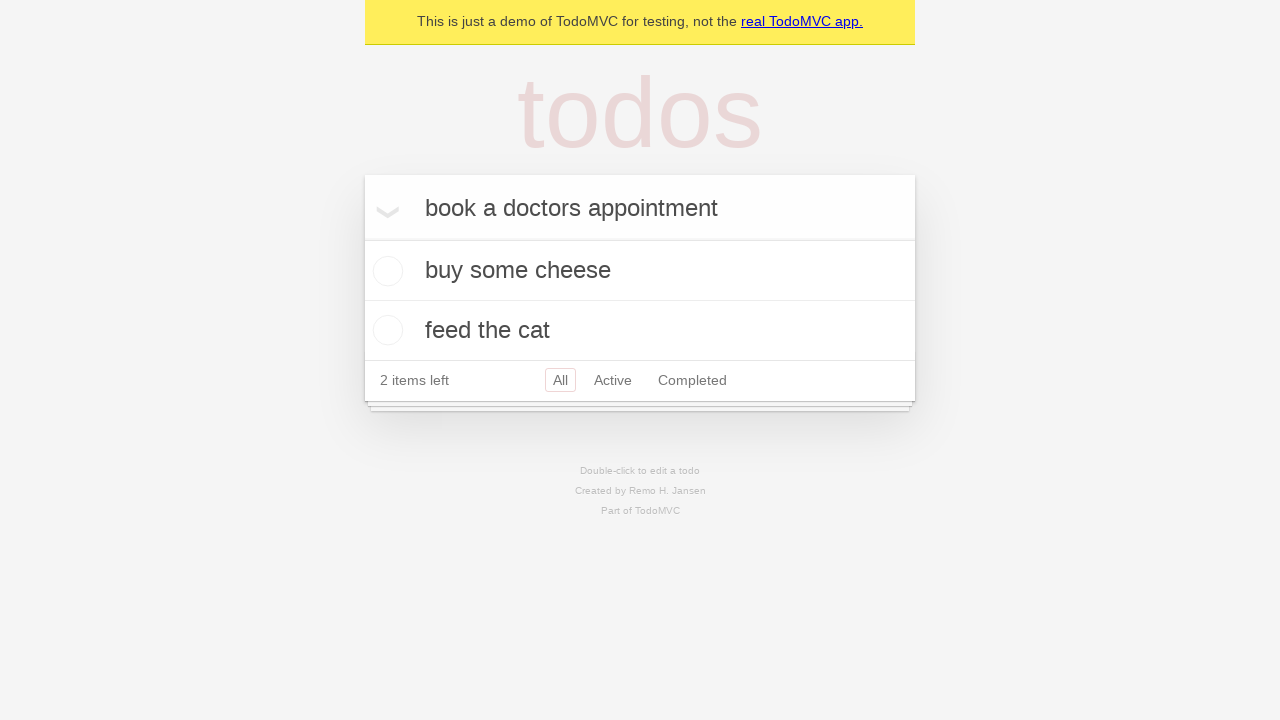

Pressed Enter to create third todo on internal:attr=[placeholder="What needs to be done?"i]
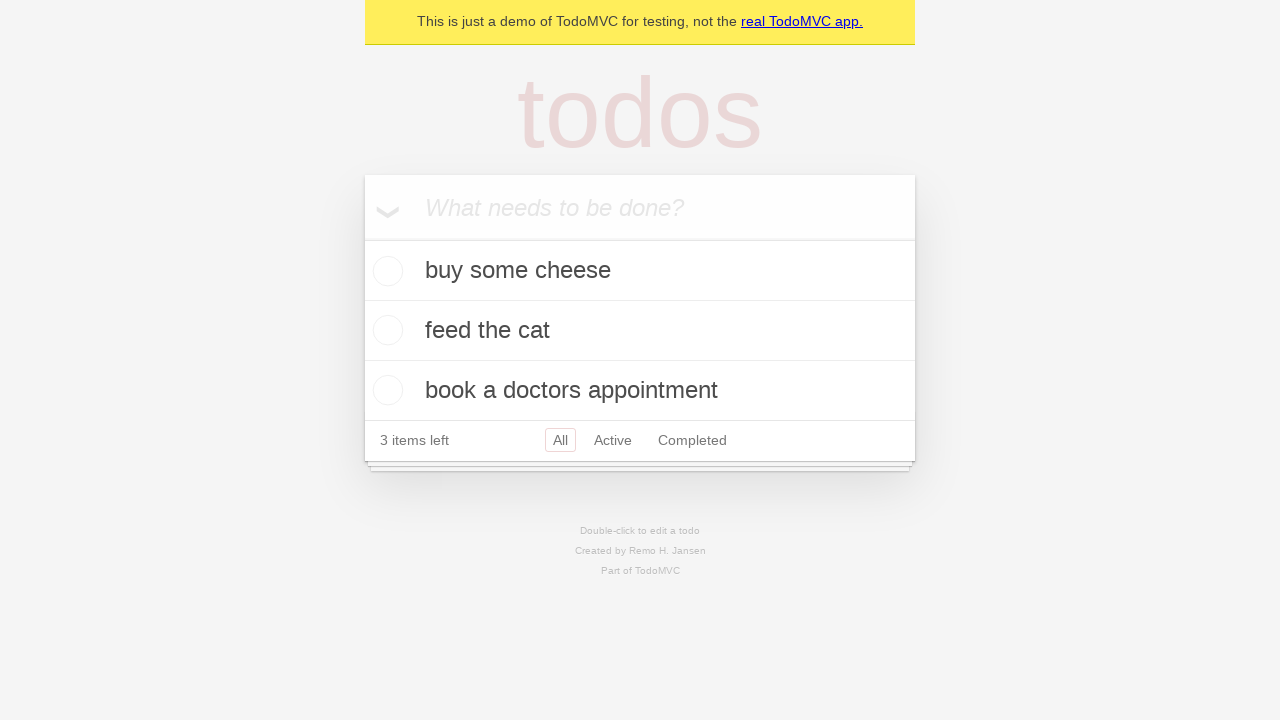

Waited for all 3 todos to be created
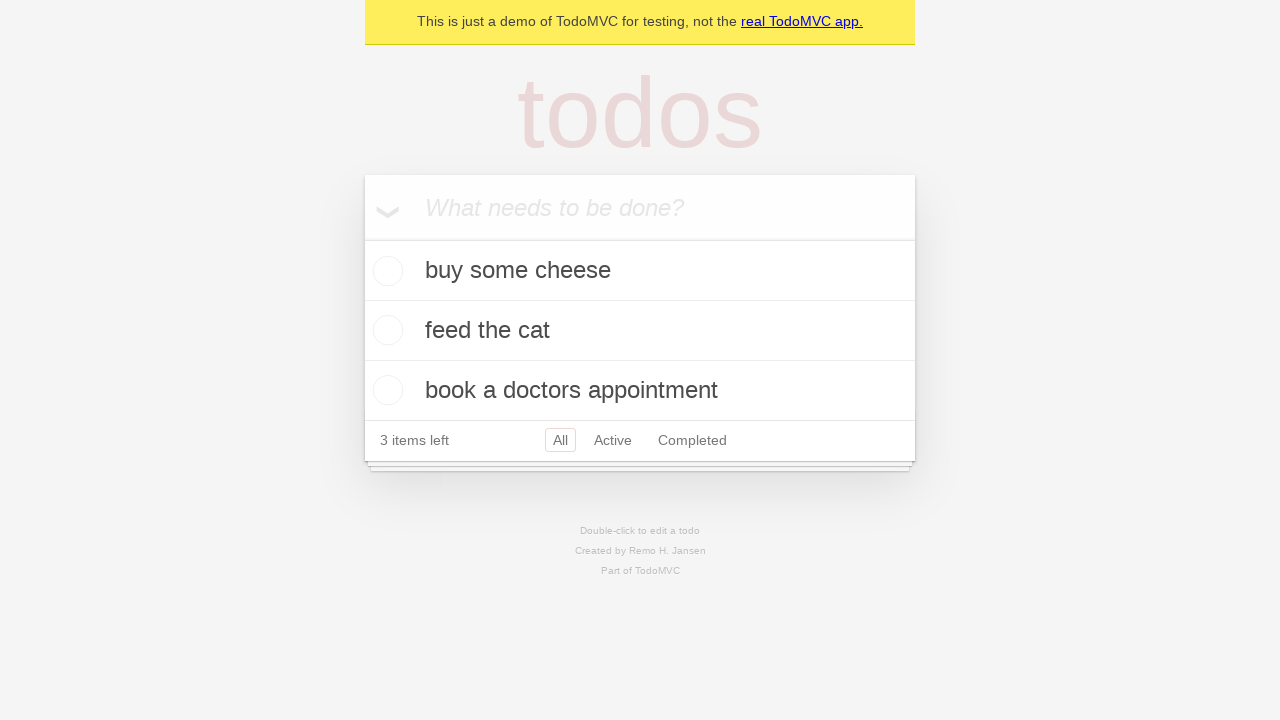

Retrieved all todo items
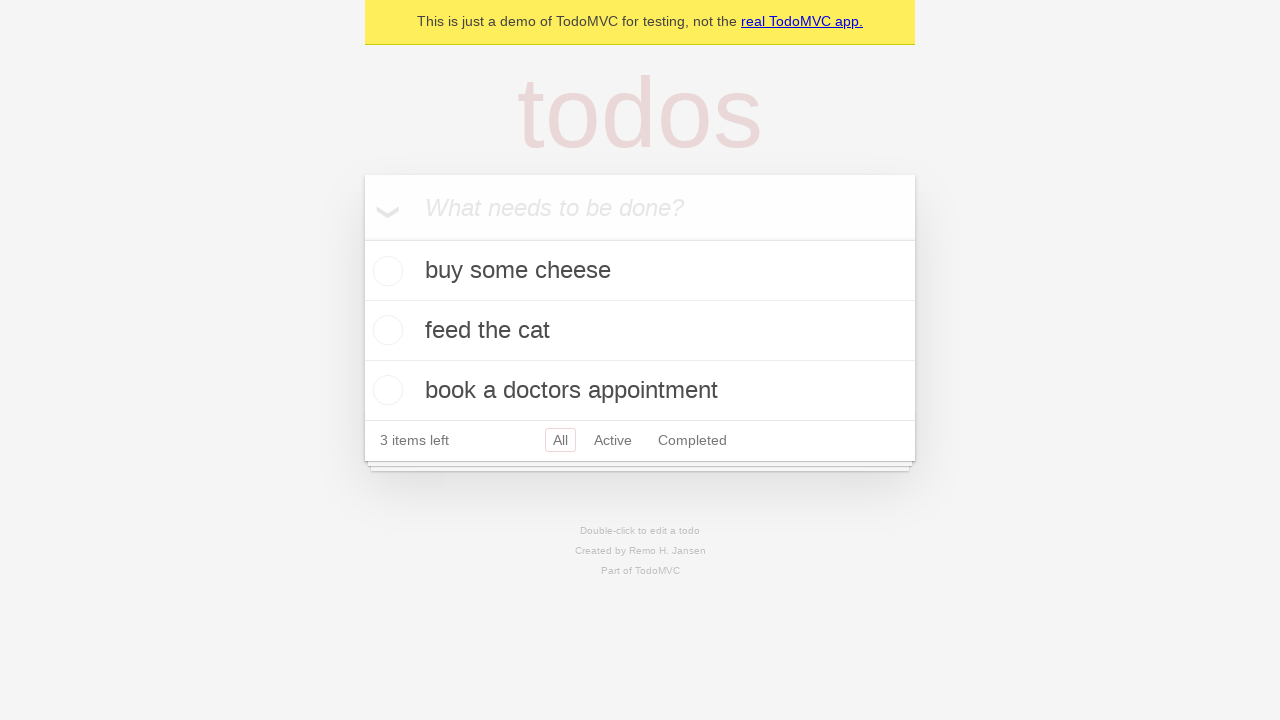

Checked the second todo item as completed at (385, 330) on internal:testid=[data-testid="todo-item"s] >> nth=1 >> internal:role=checkbox
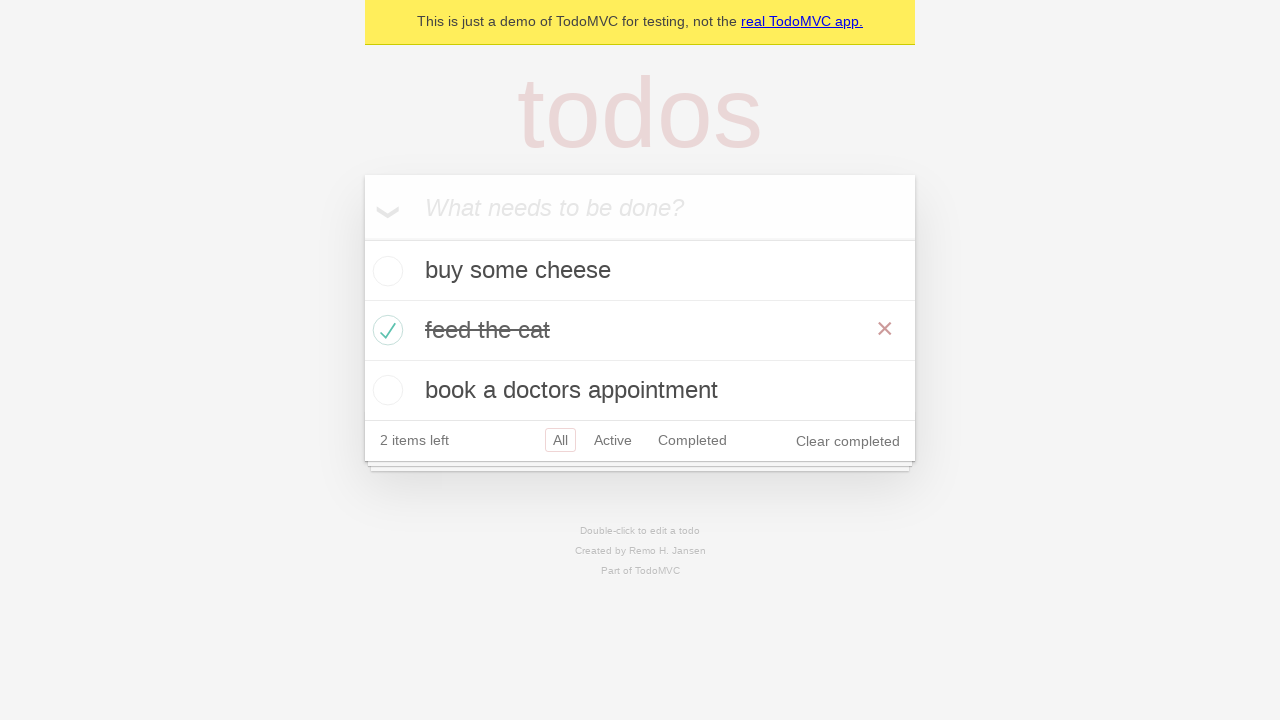

Clicked 'Clear completed' button to remove completed items at (848, 441) on internal:role=button[name="Clear completed"i]
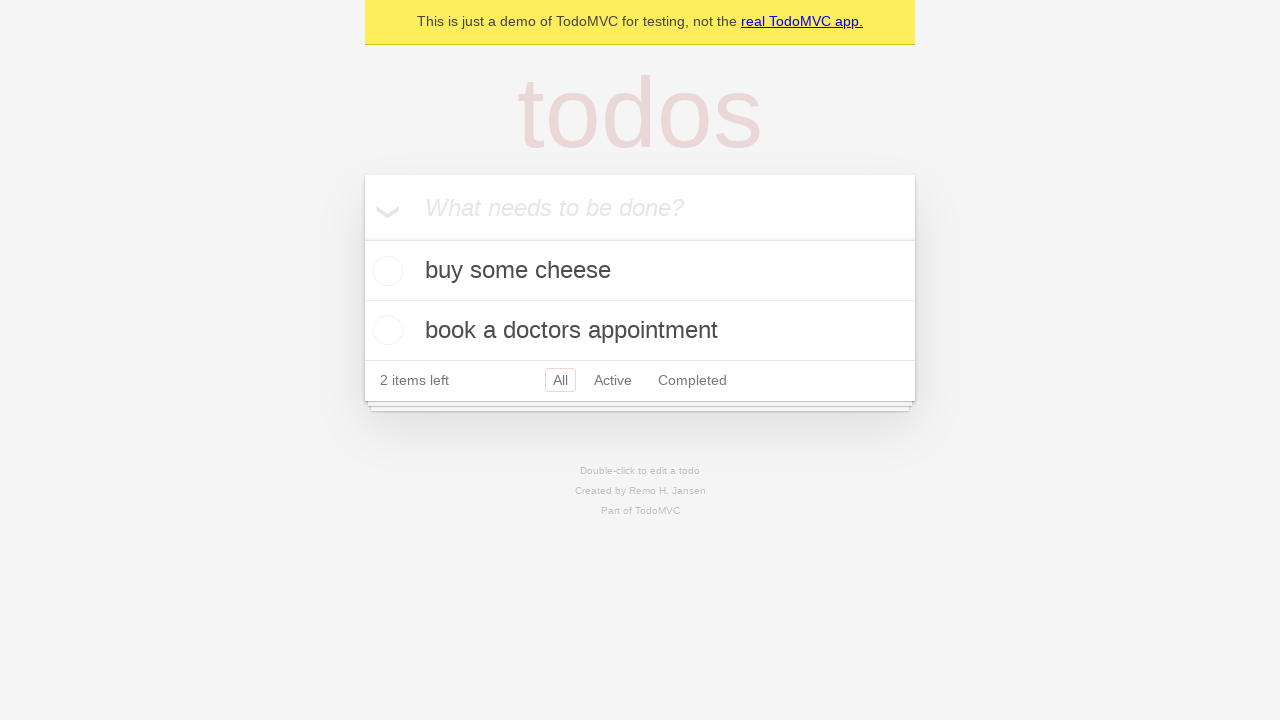

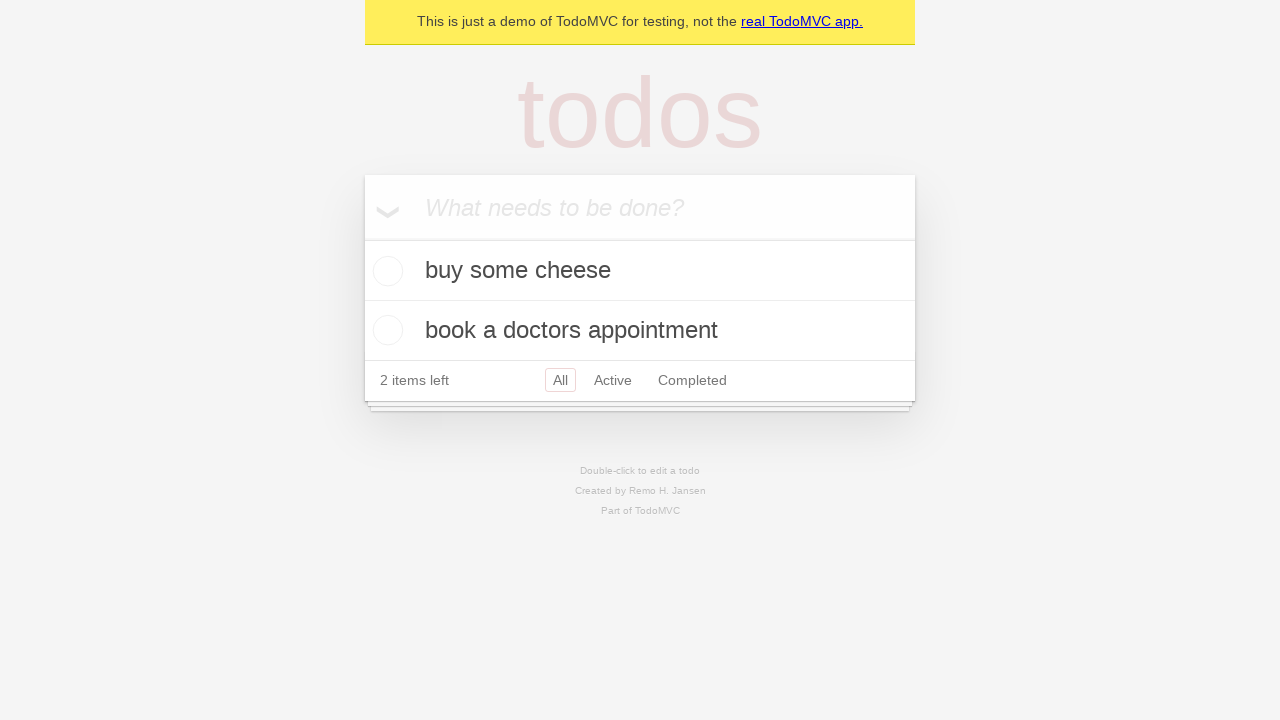